Tests sorting products by price from low to high using the sort dropdown

Starting URL: https://practice.automationtesting.in/shop/

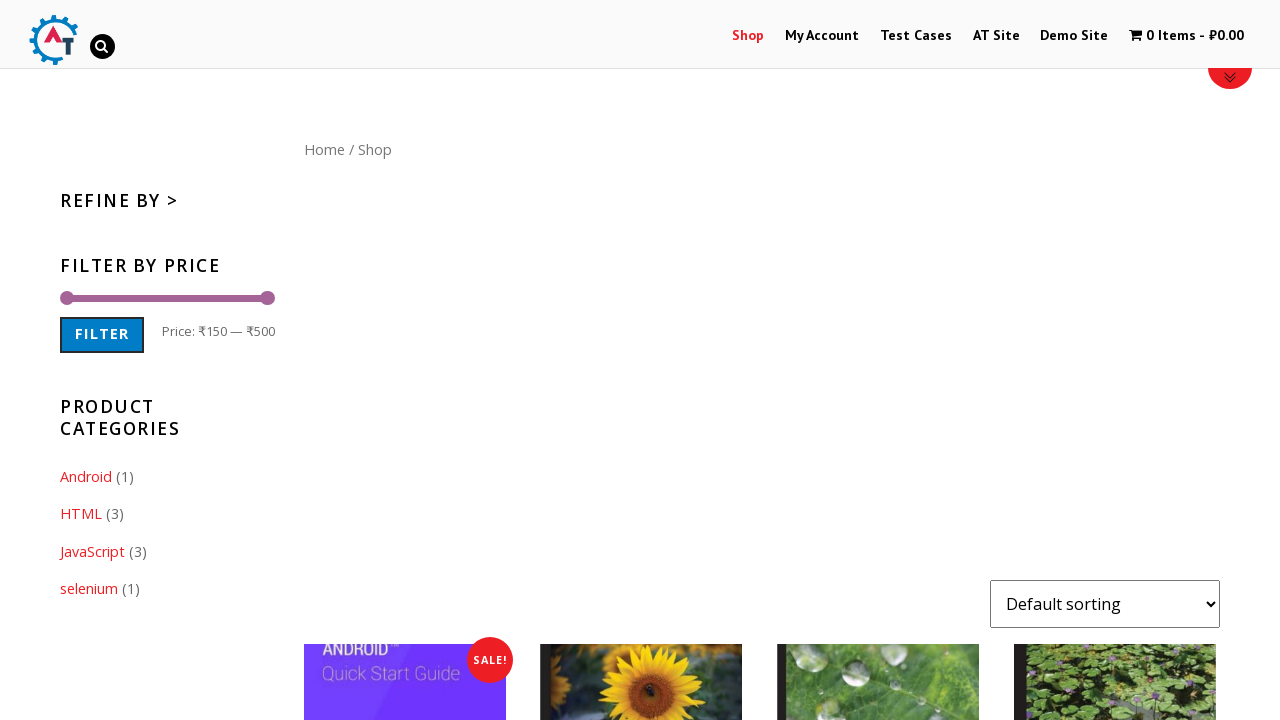

Selected 'Sort by price: low to high' option from the sort dropdown on select[name="orderby"].orderby
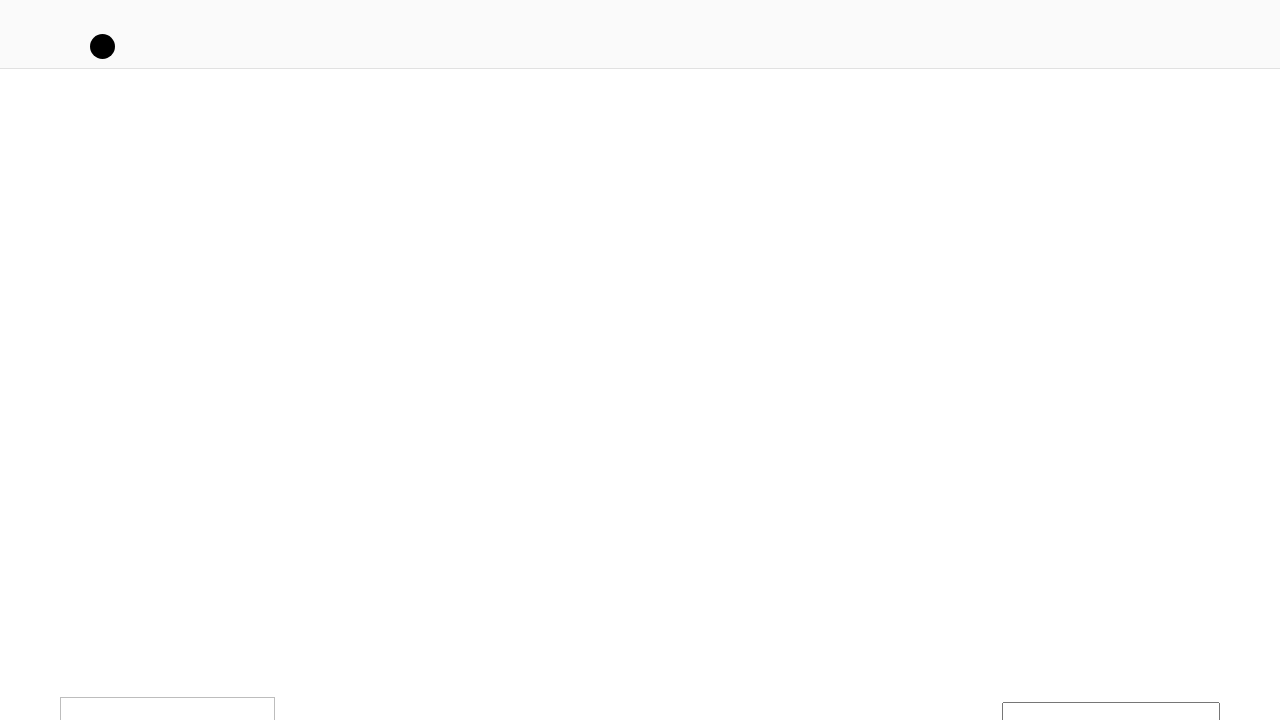

Products reloaded after sorting by price
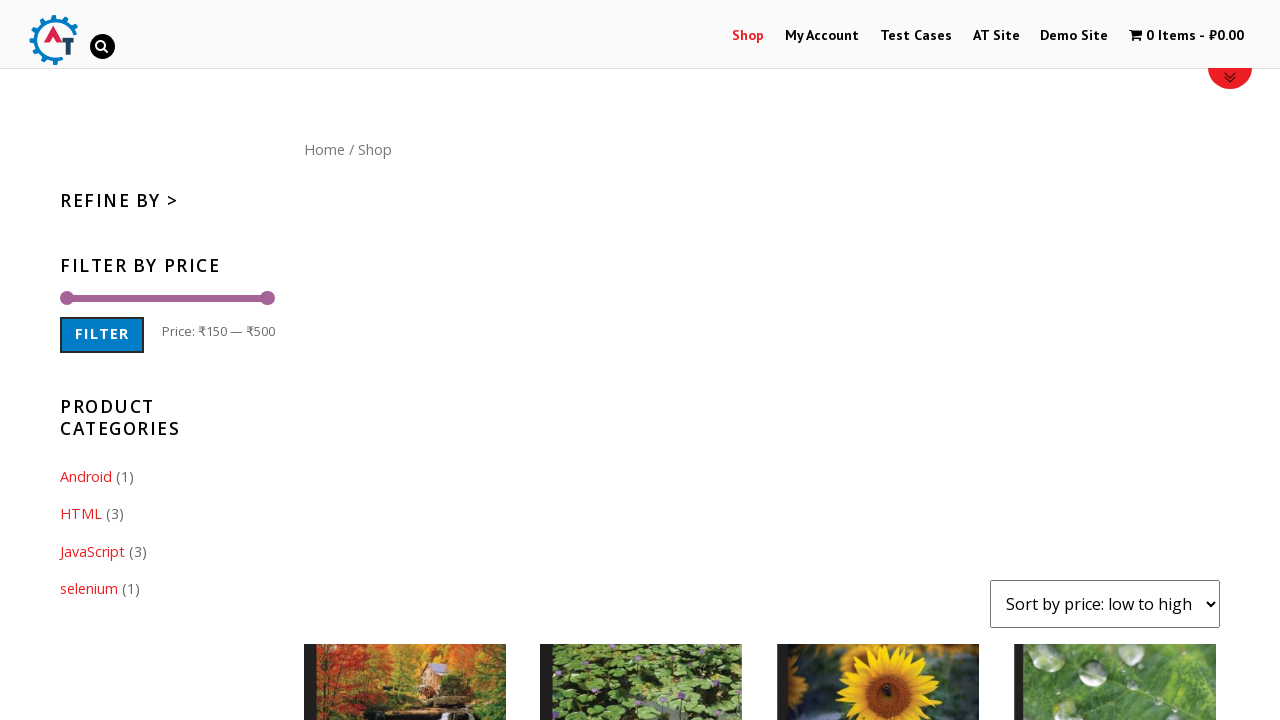

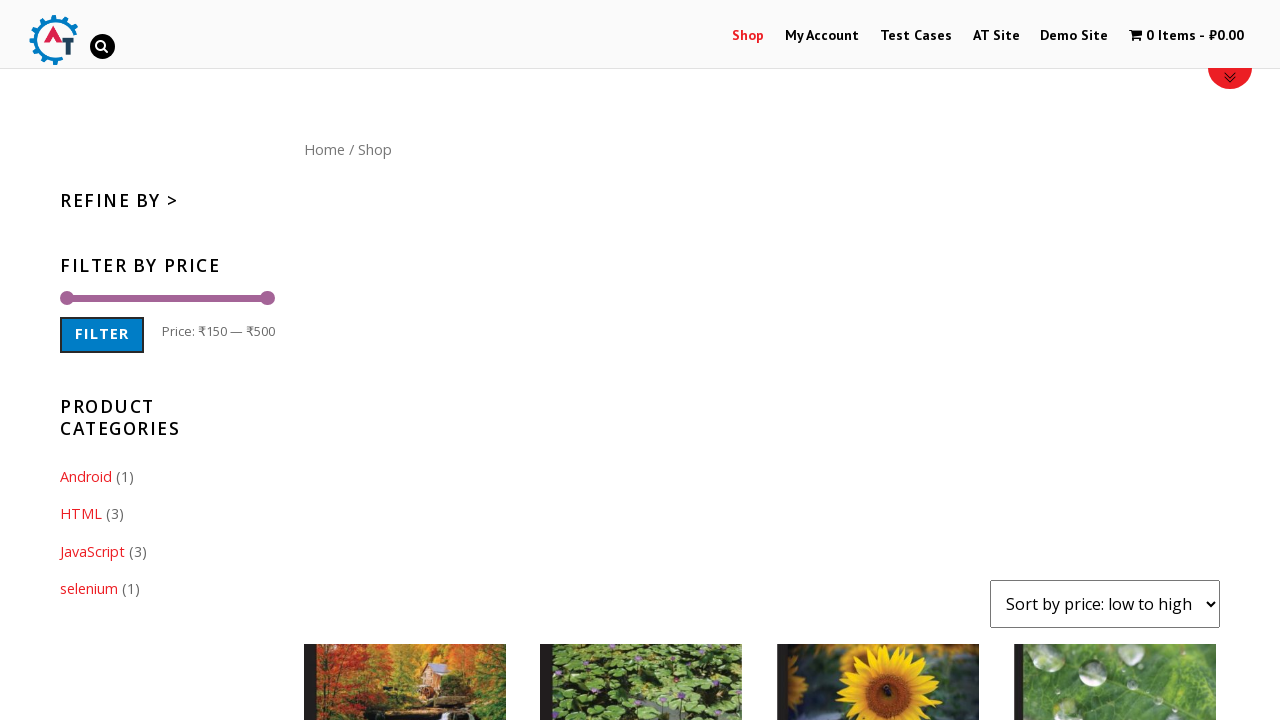